Navigates to a jobs website and clicks on a menu item, then verifies the heading of the resulting page matches "Jobs"

Starting URL: https://alchemy.hguy.co/jobs/

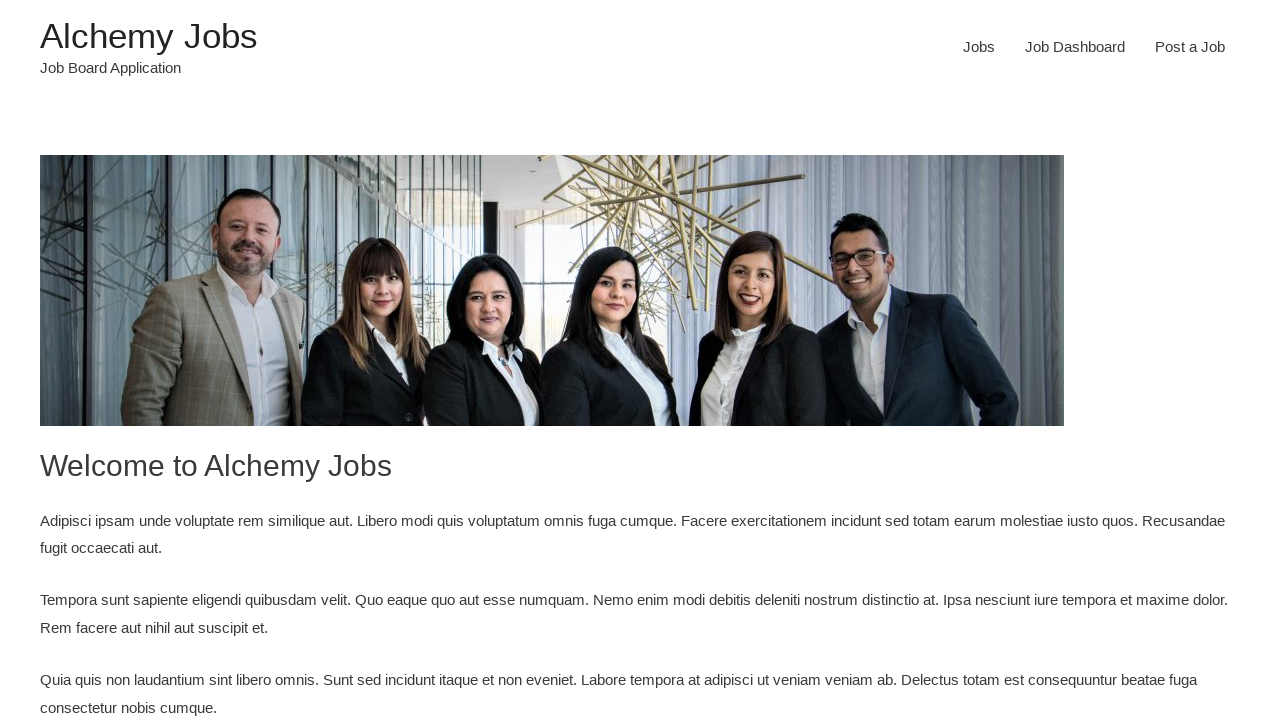

Navigated to jobs website
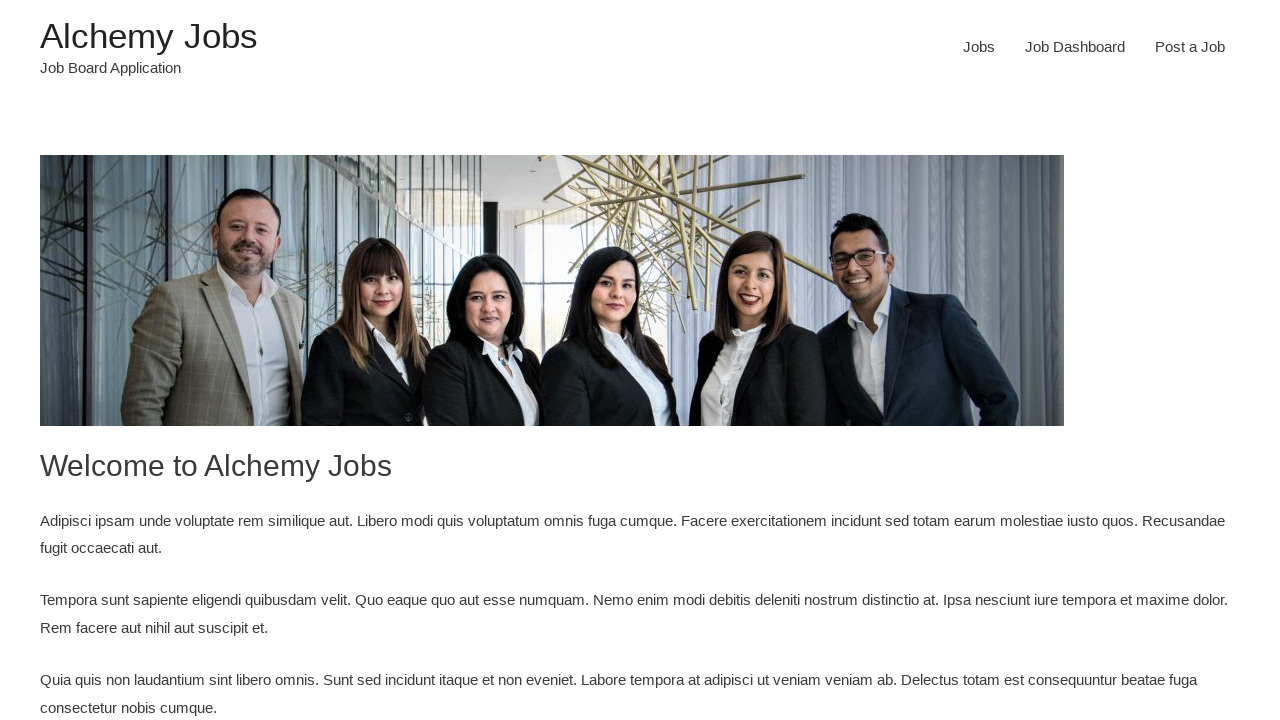

Clicked on Jobs menu item at (979, 47) on #menu-item-24 a
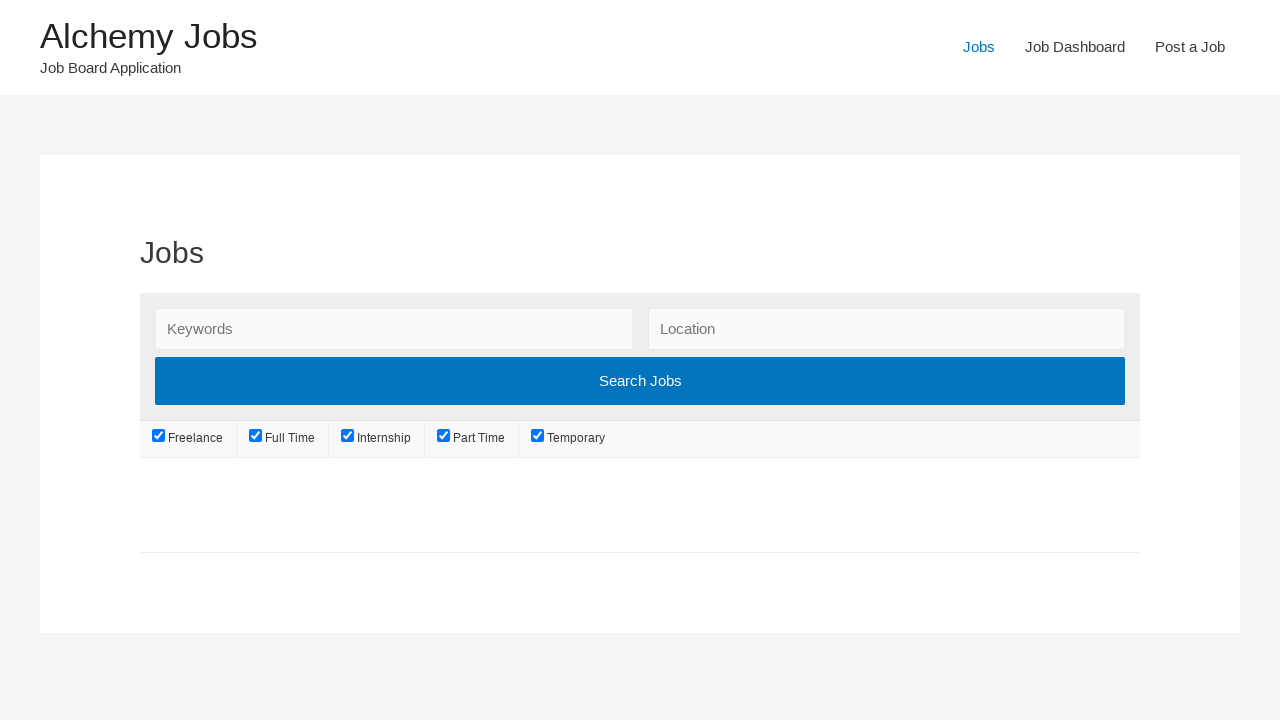

Page loaded and h1 heading is present
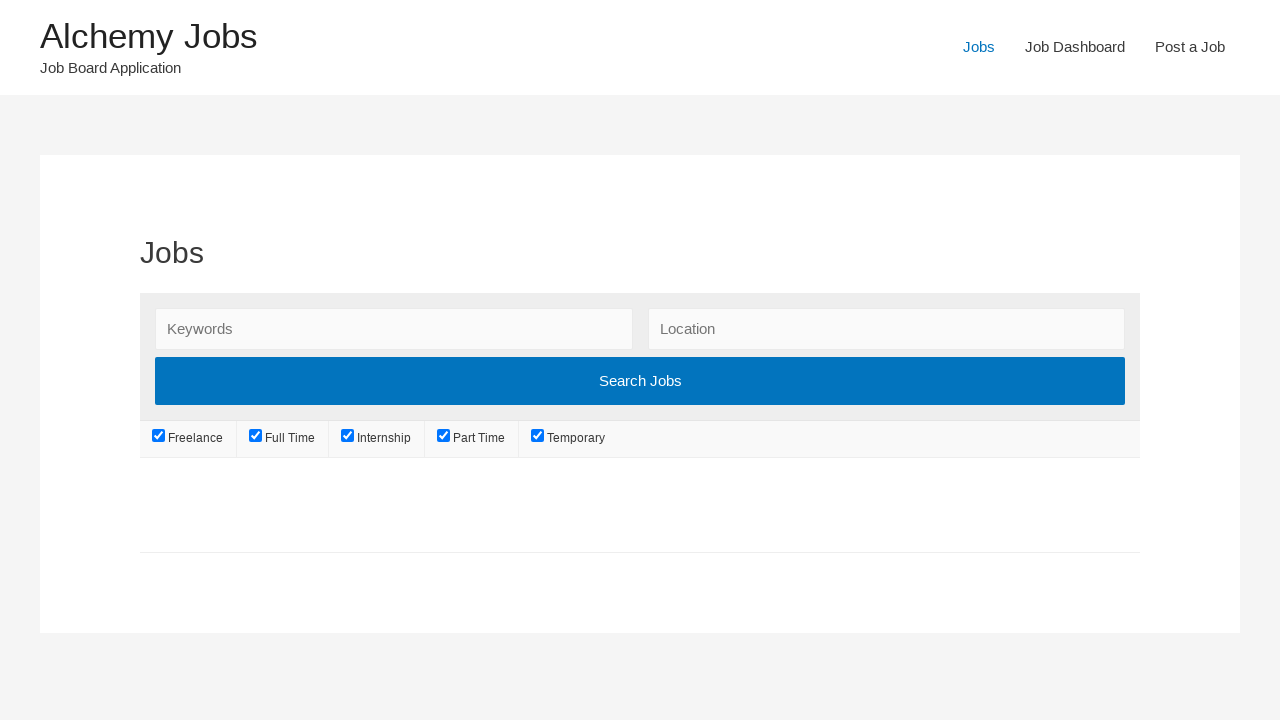

Retrieved heading text: 'Jobs'
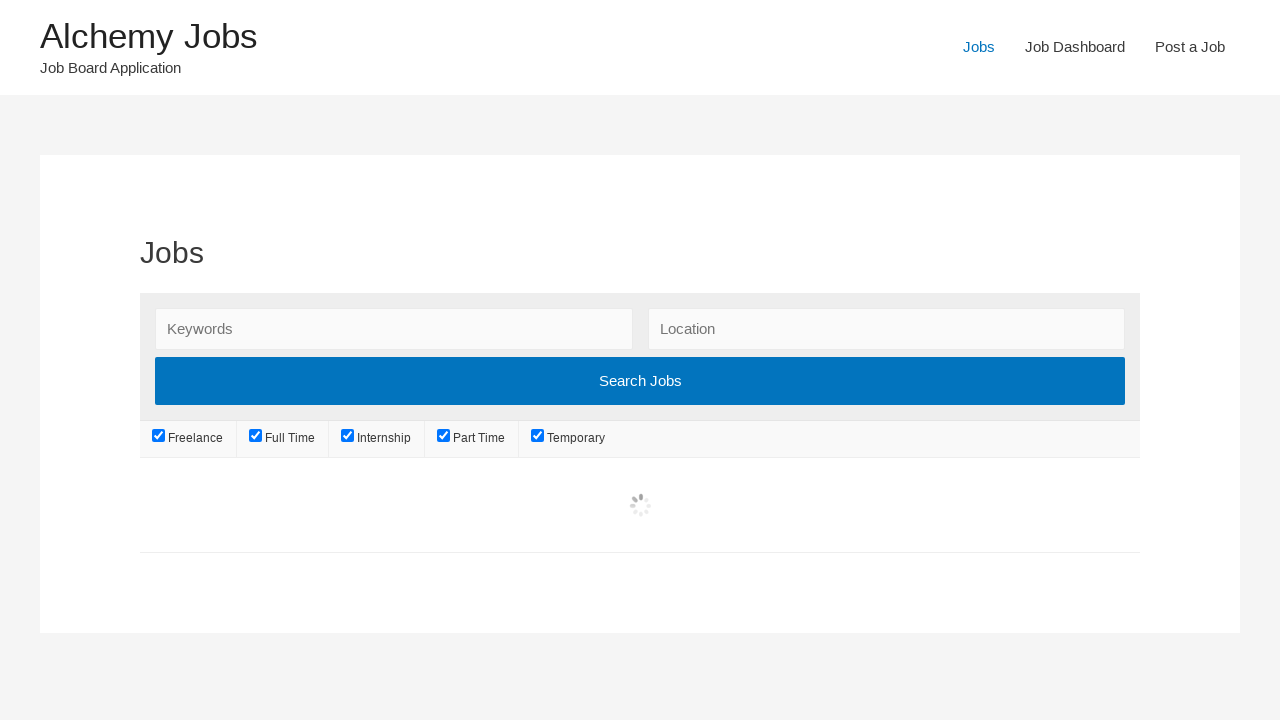

Verified heading matches 'Jobs'
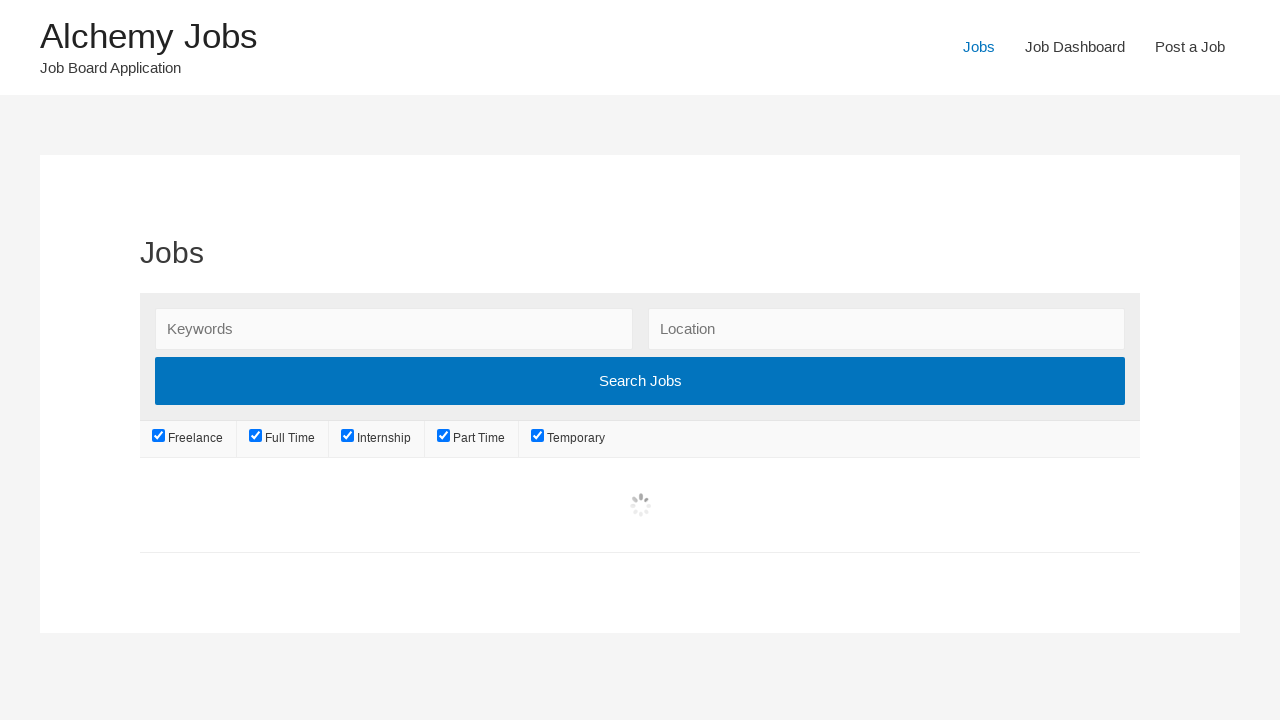

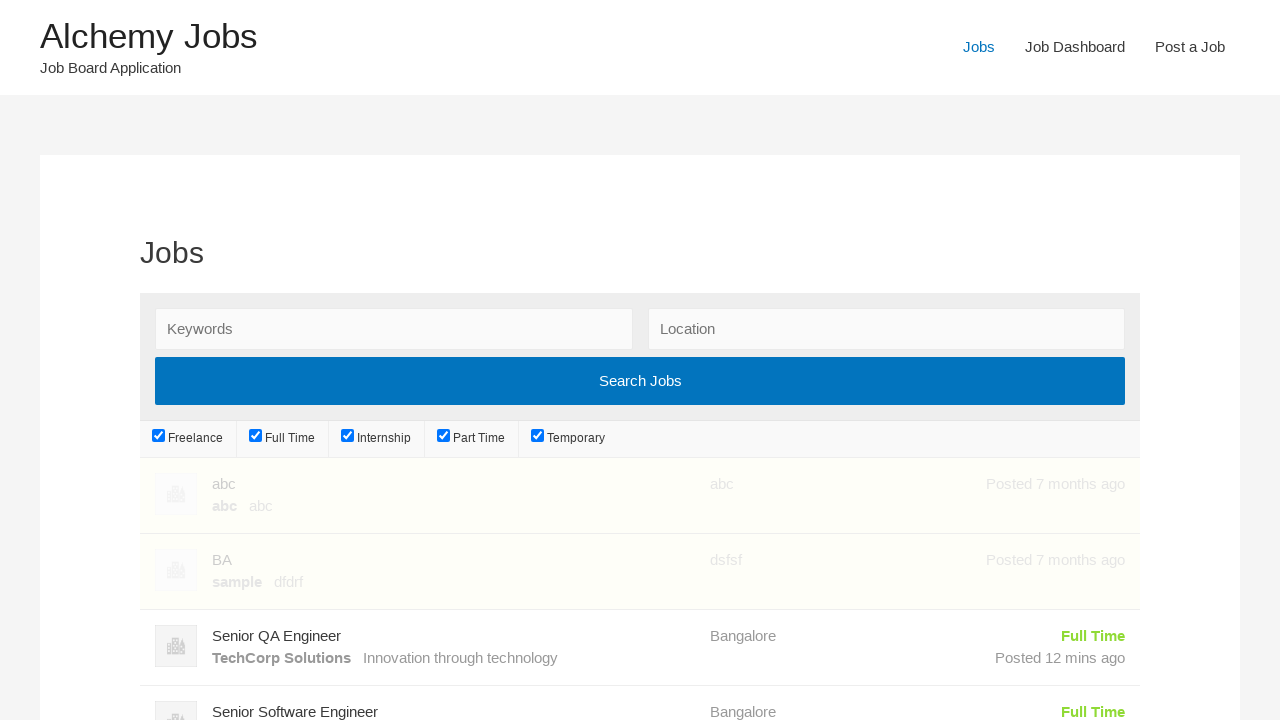